Tests nested frames by navigating to frames page and verifying content in nested frame structure

Starting URL: https://the-internet.herokuapp.com/

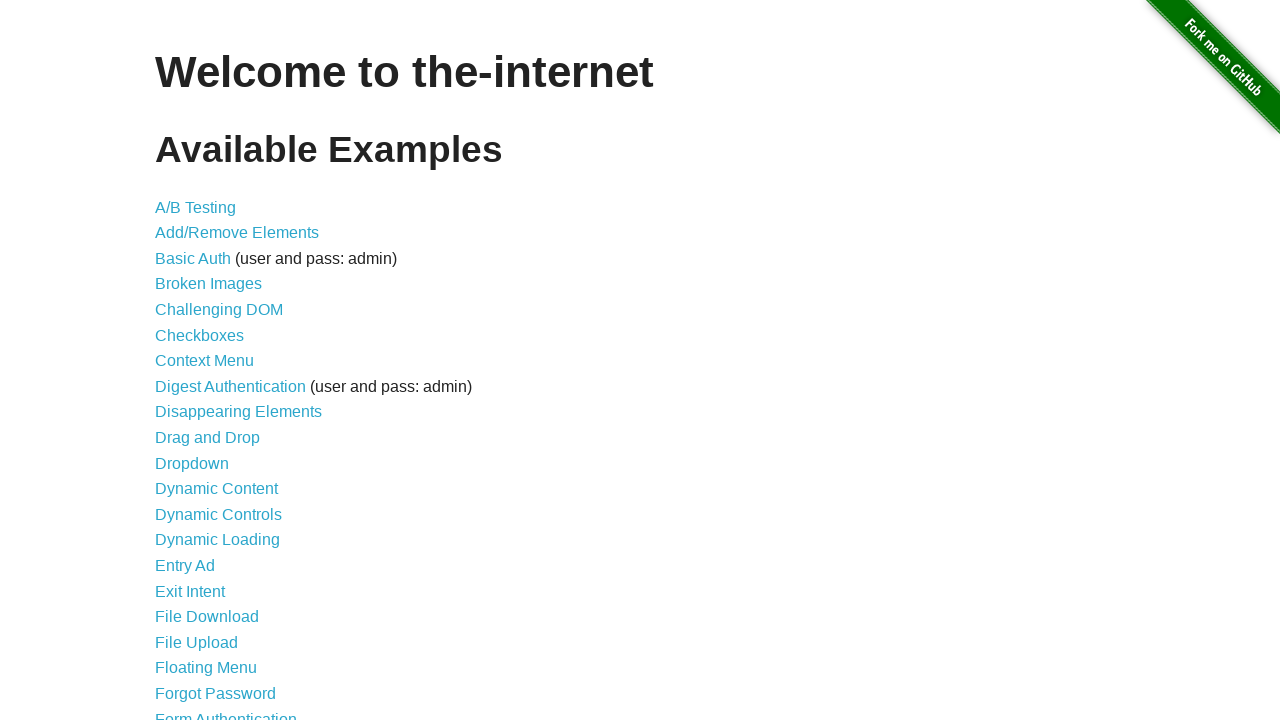

Clicked on Frames link at (182, 361) on text=Frames
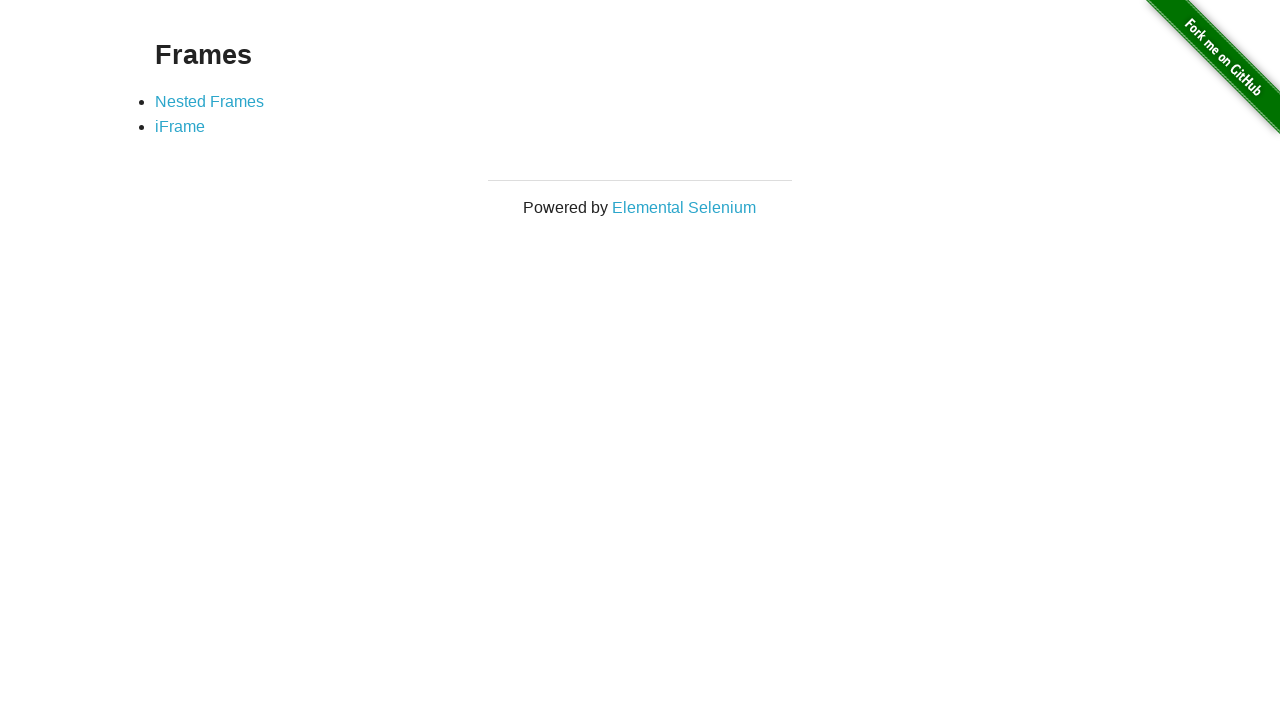

Clicked on Nested Frames link at (210, 101) on text=Nested Frames
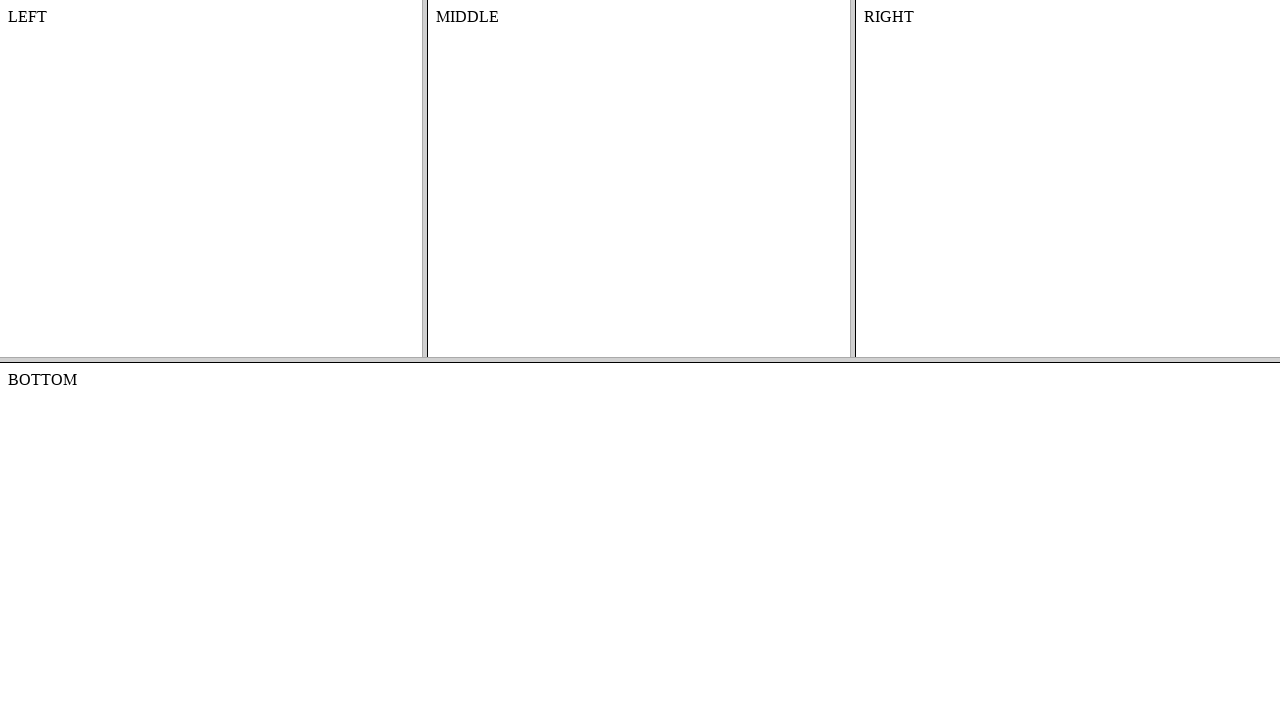

Waited for network to be idle - frames loaded
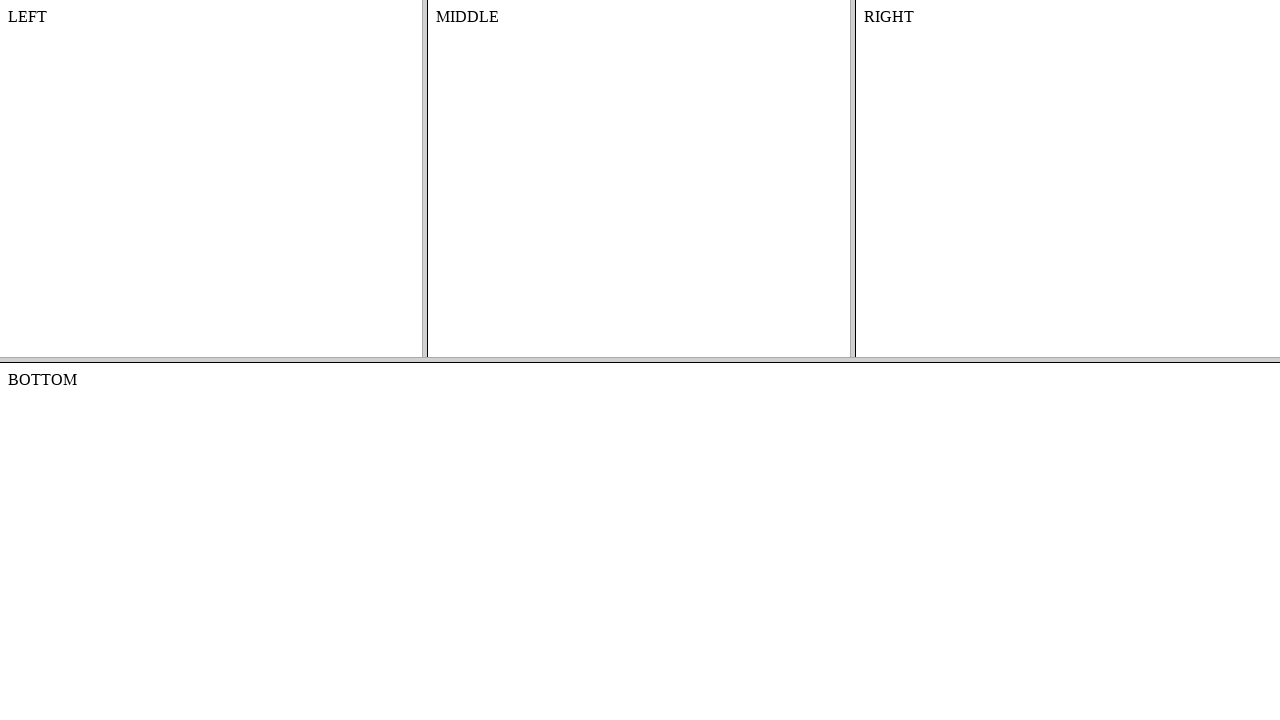

Located frame-bottom element in nested frame structure
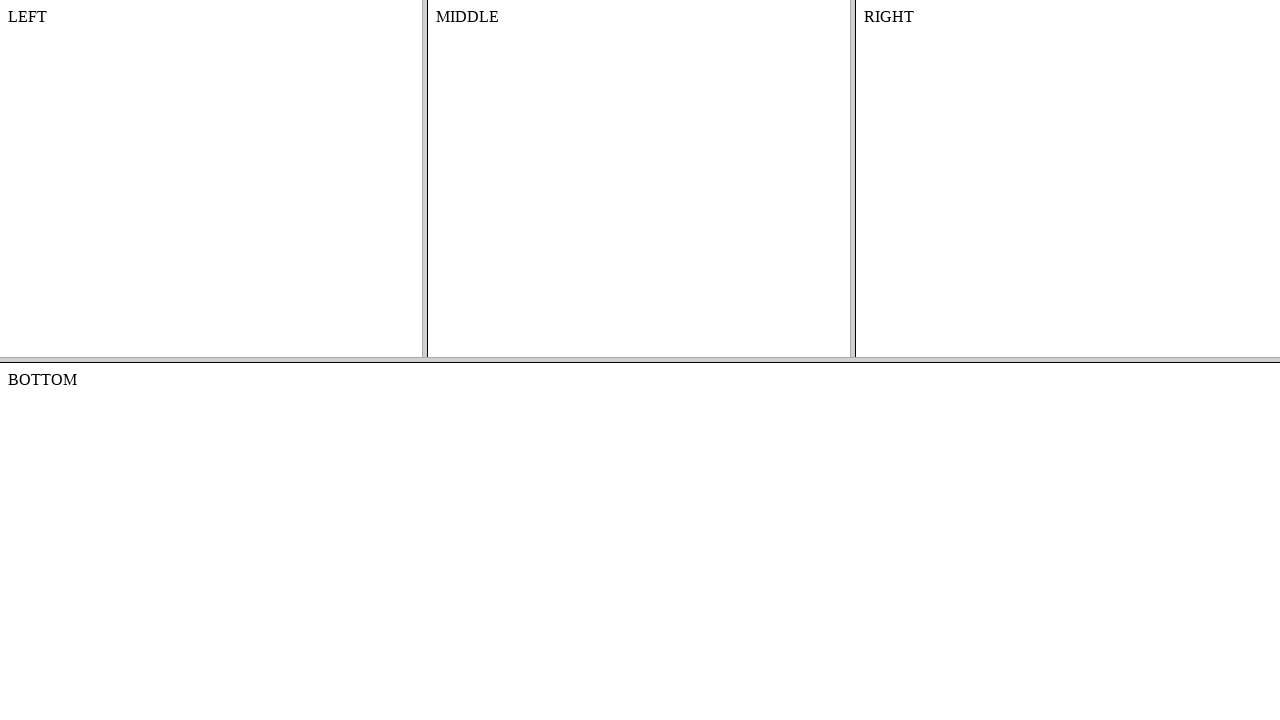

Verified frame-bottom element is visible
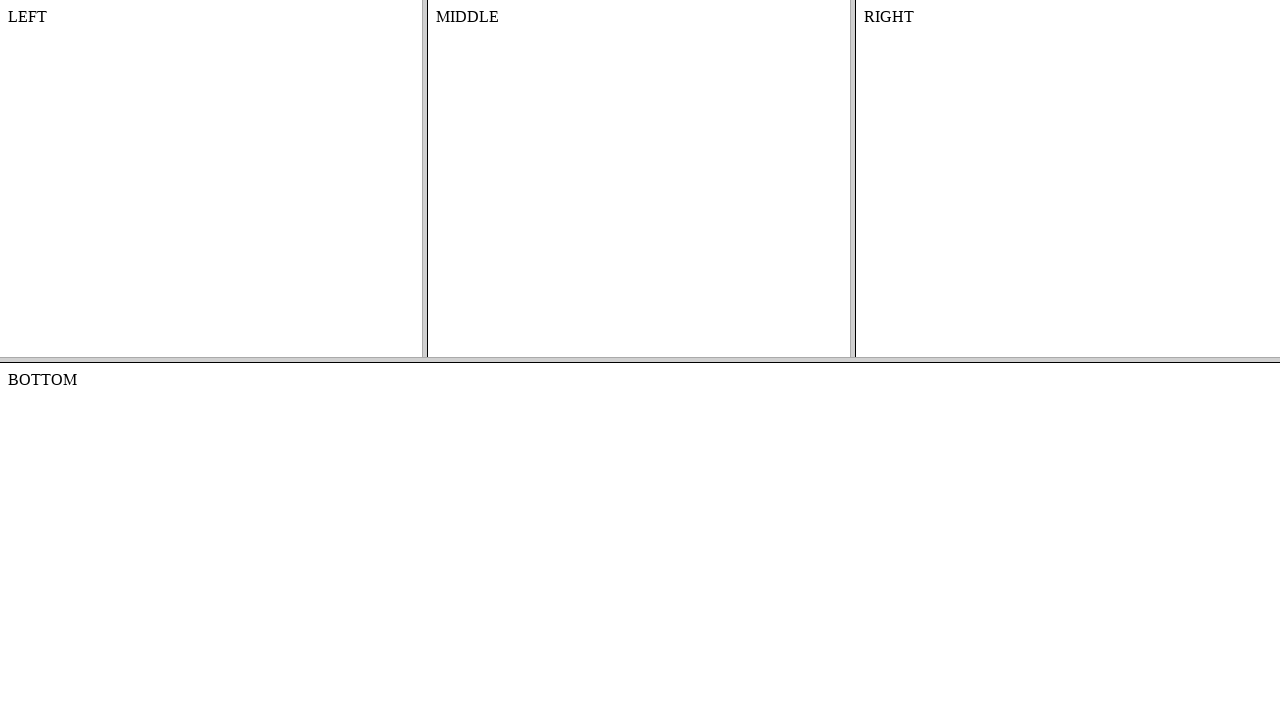

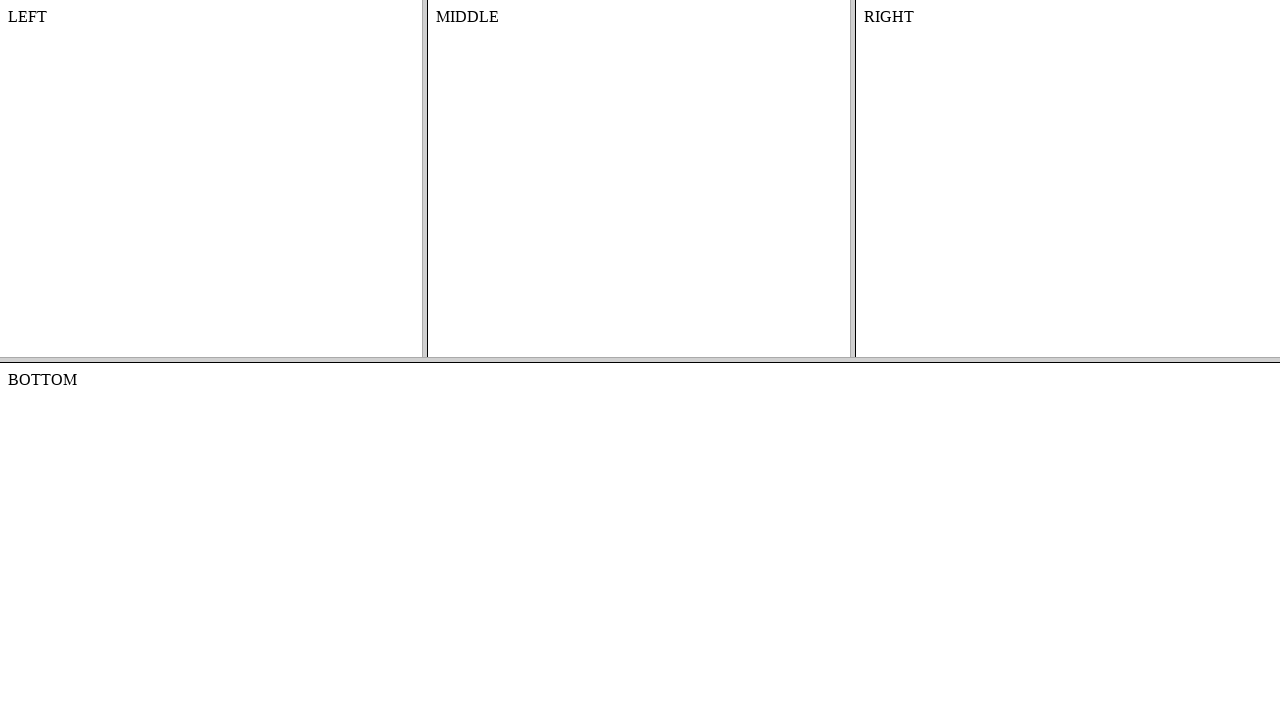